Tests JavaScript alert handling by clicking a button, accepting the alert dialog, then calculating and submitting a math formula answer.

Starting URL: http://suninjuly.github.io/alert_accept.html

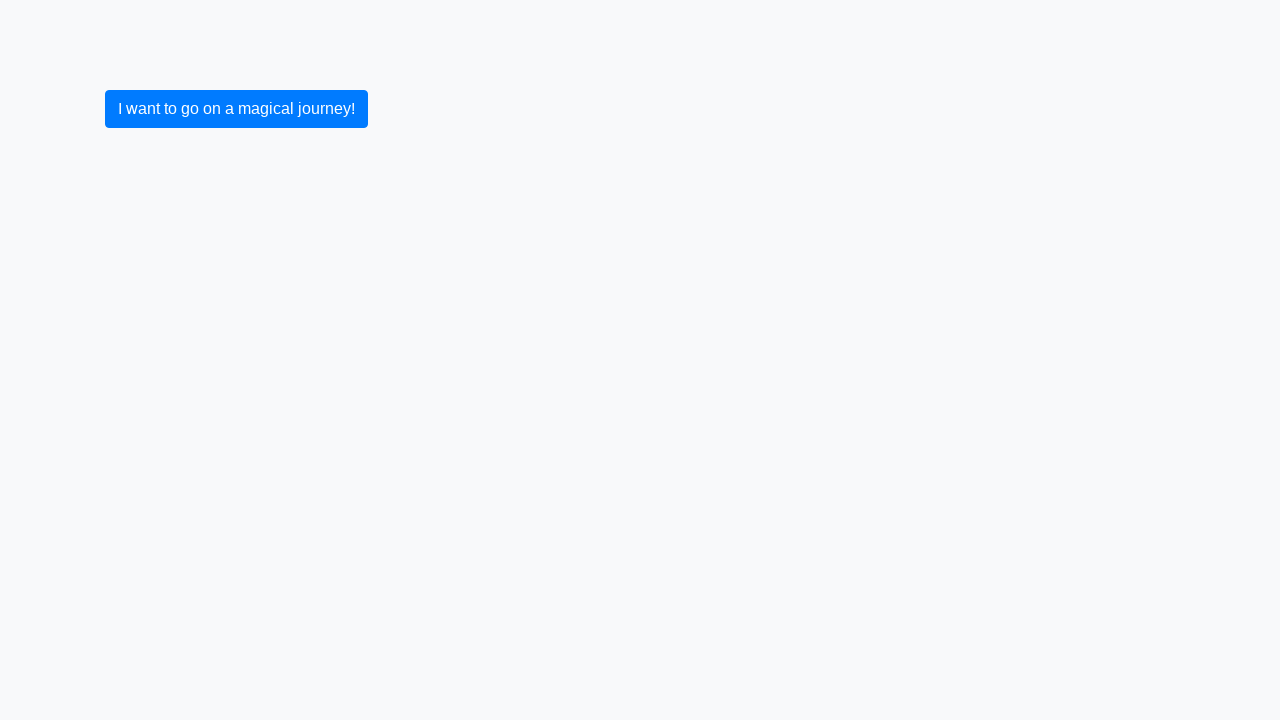

Set up dialog handler to accept alerts
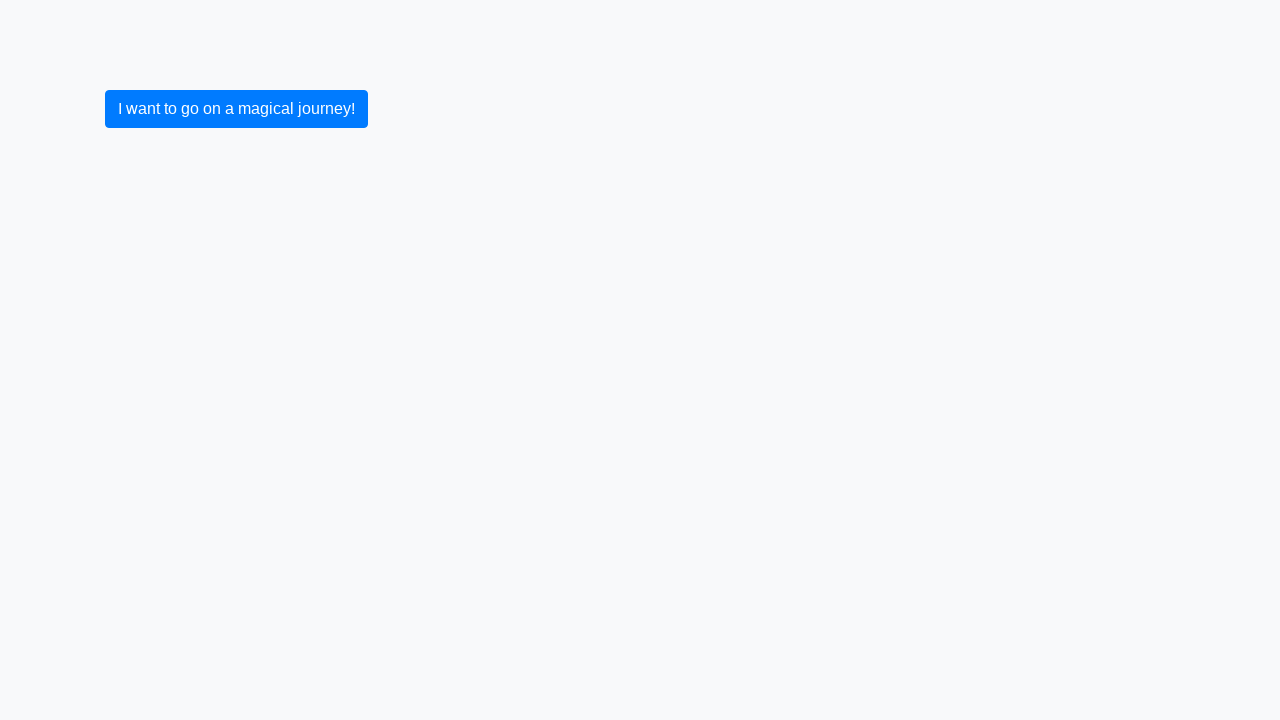

Clicked button to trigger JavaScript alert at (236, 109) on button
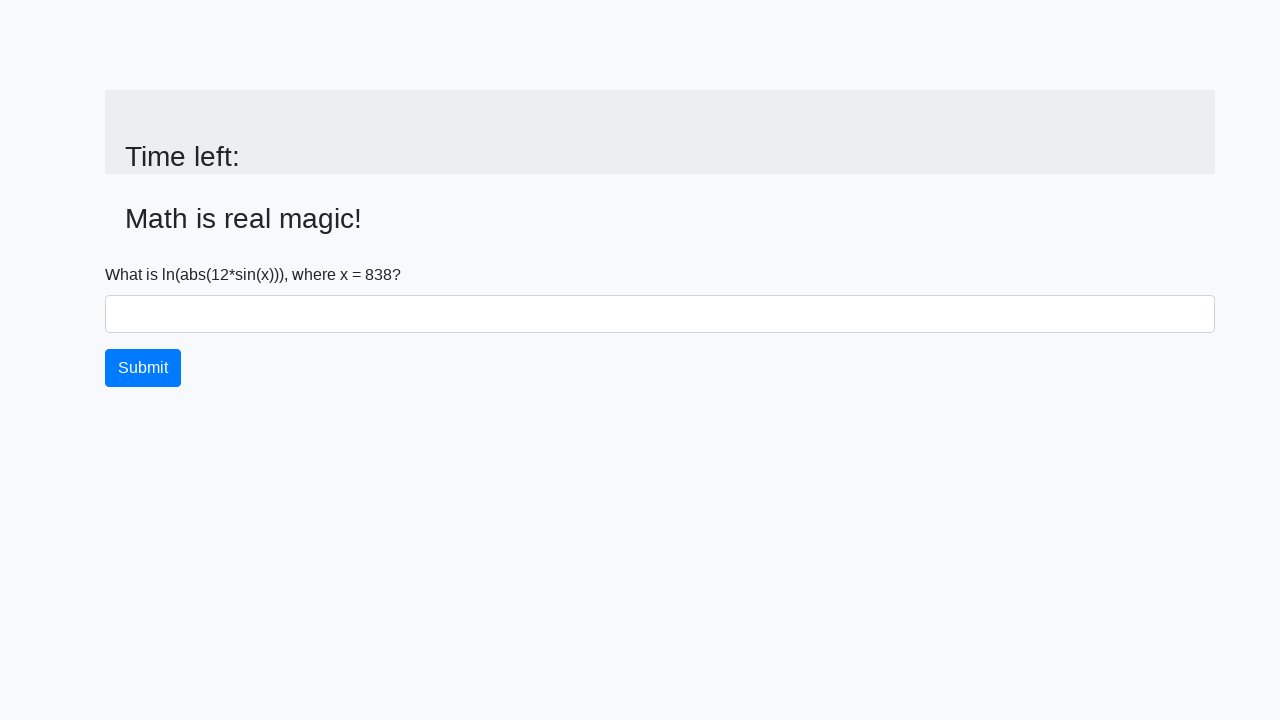

Retrieved input value from page
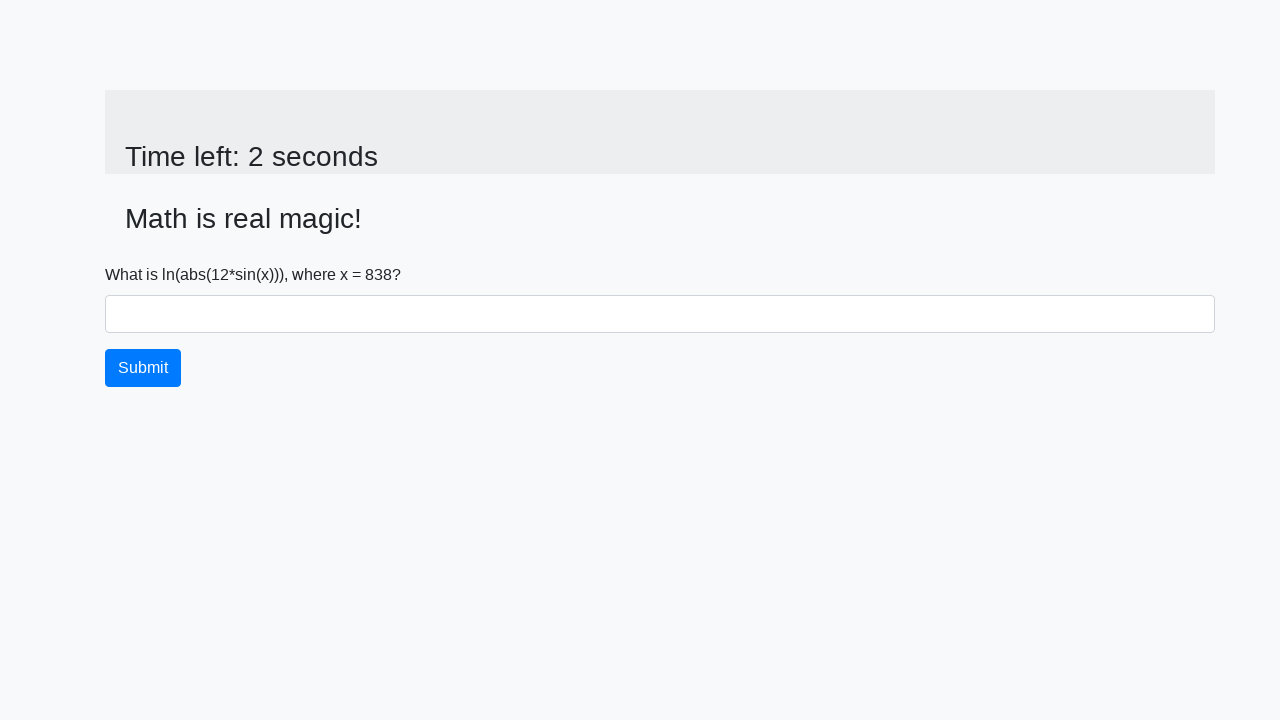

Calculated answer using formula log(abs(12 * sin(838))) = 2.157784870624669
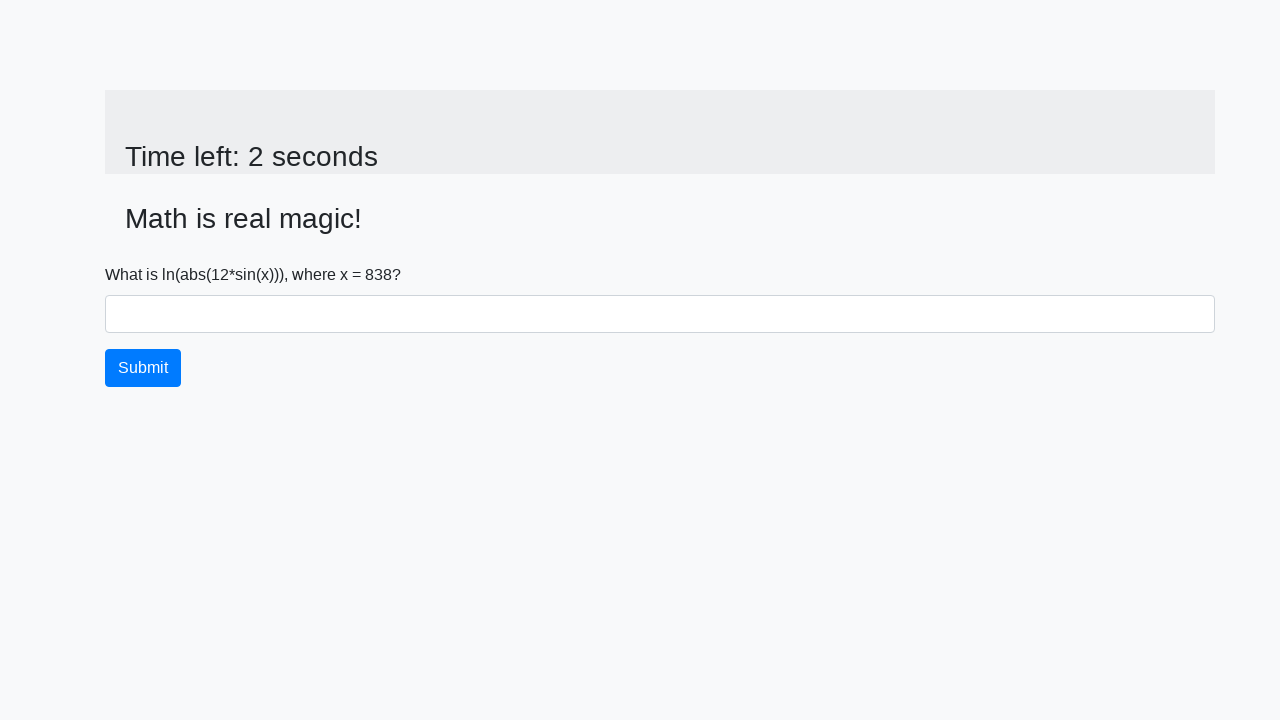

Filled answer field with calculated value: 2.157784870624669 on #answer
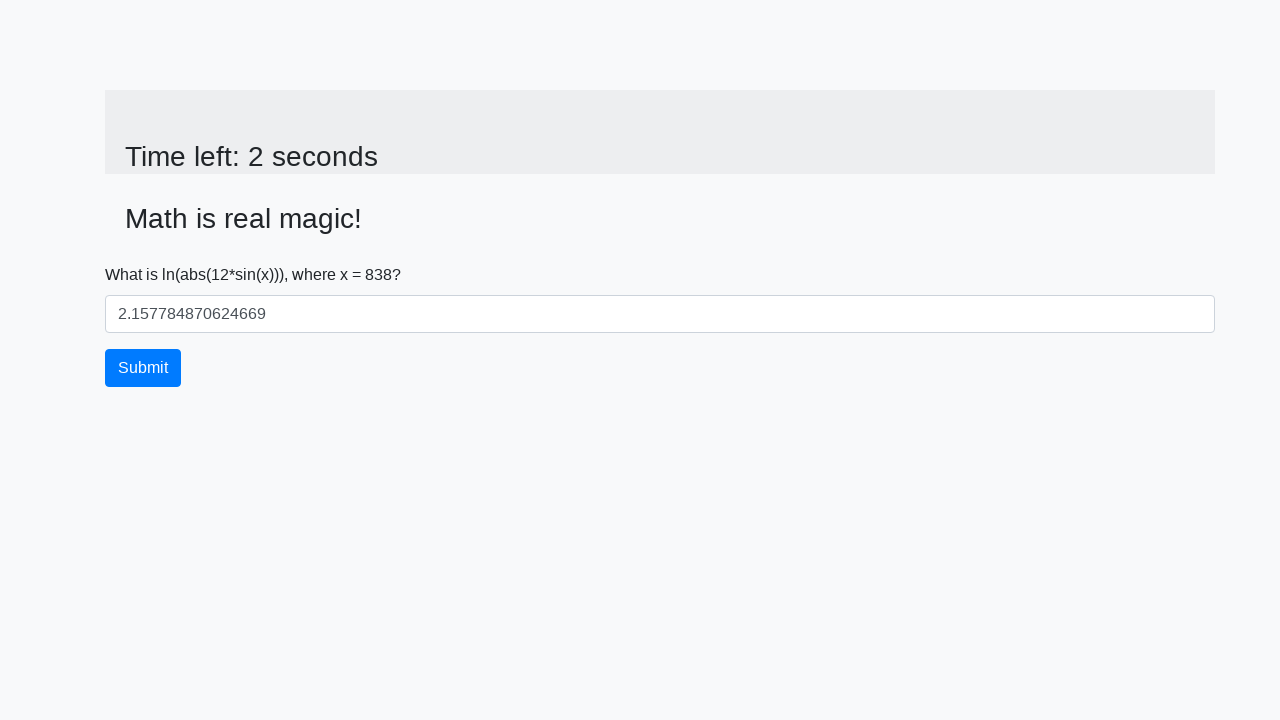

Clicked submit button to submit the answer at (143, 368) on button
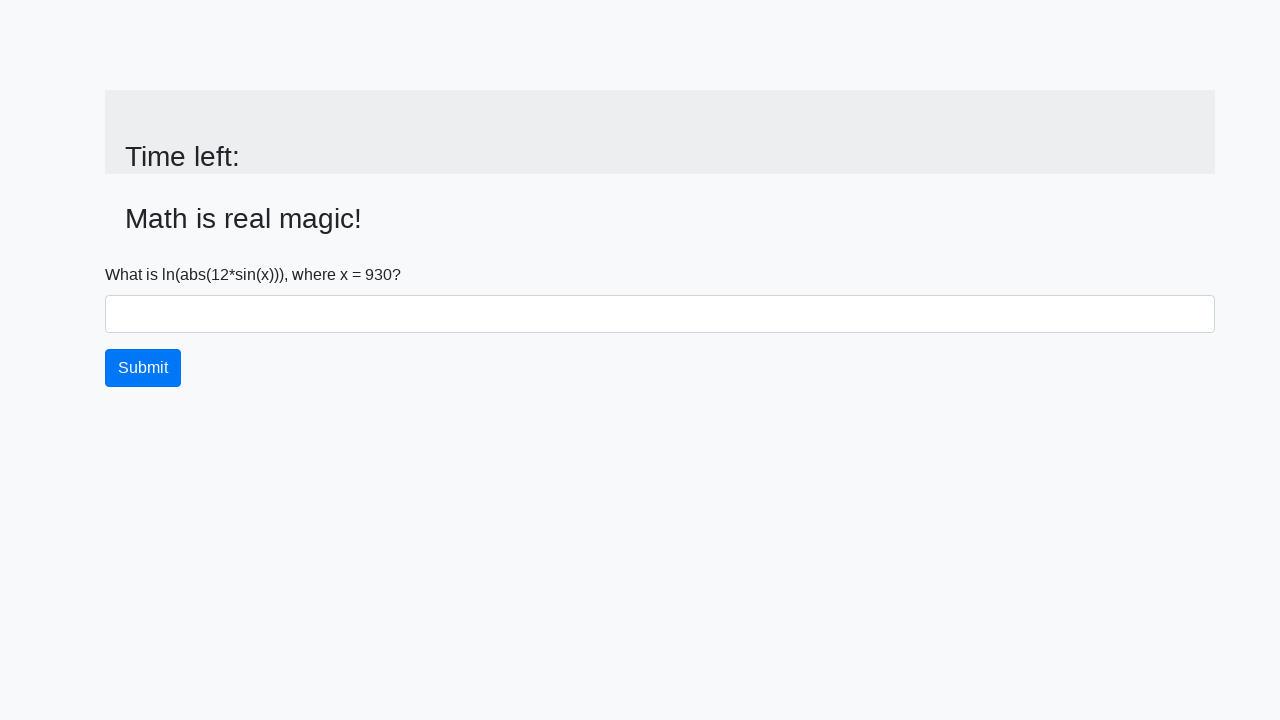

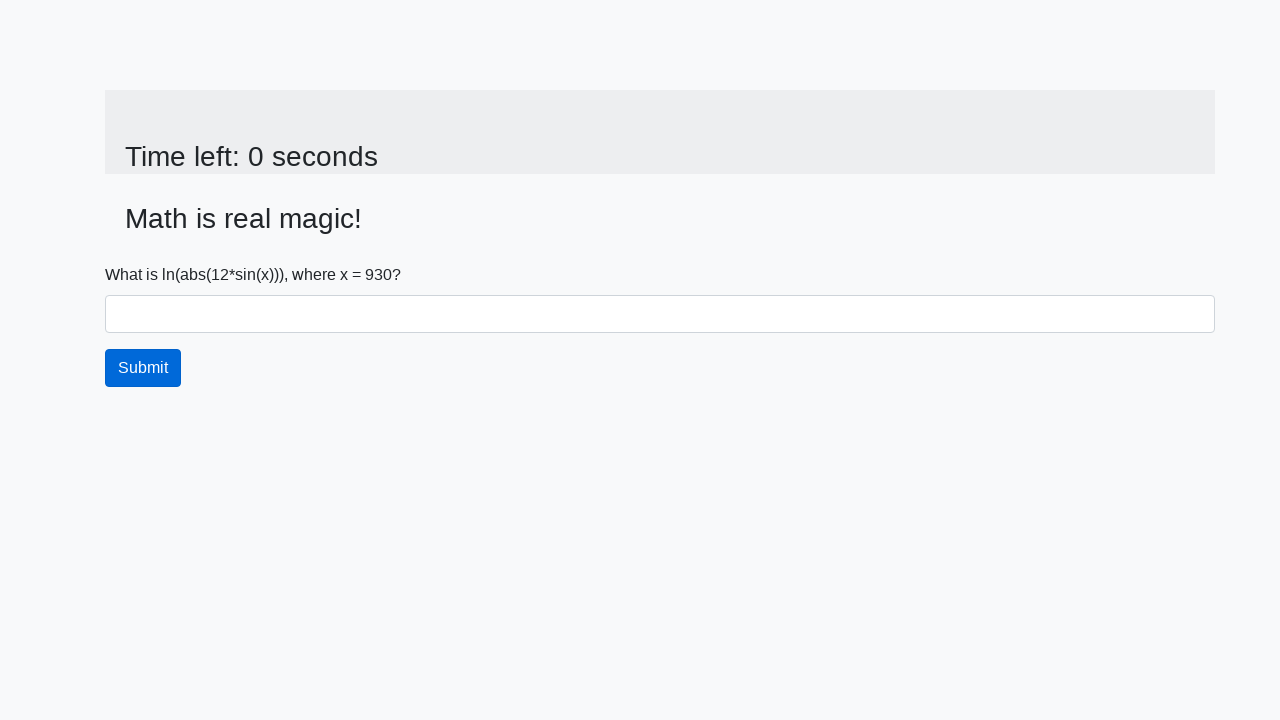